Tests auto-suggestive dropdown functionality by typing a partial country name and selecting the matching option from the suggestions list

Starting URL: https://rahulshettyacademy.com/dropdownsPractise/

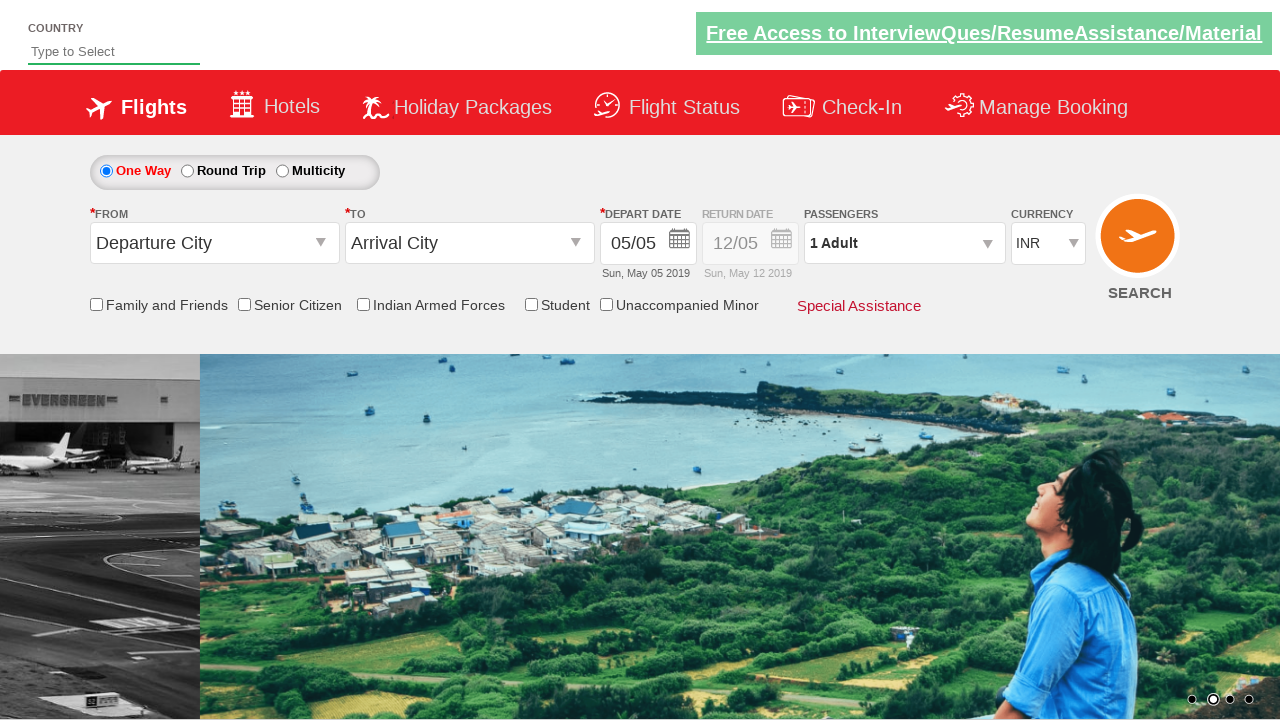

Typed 'ind' in auto-suggest input field on #autosuggest
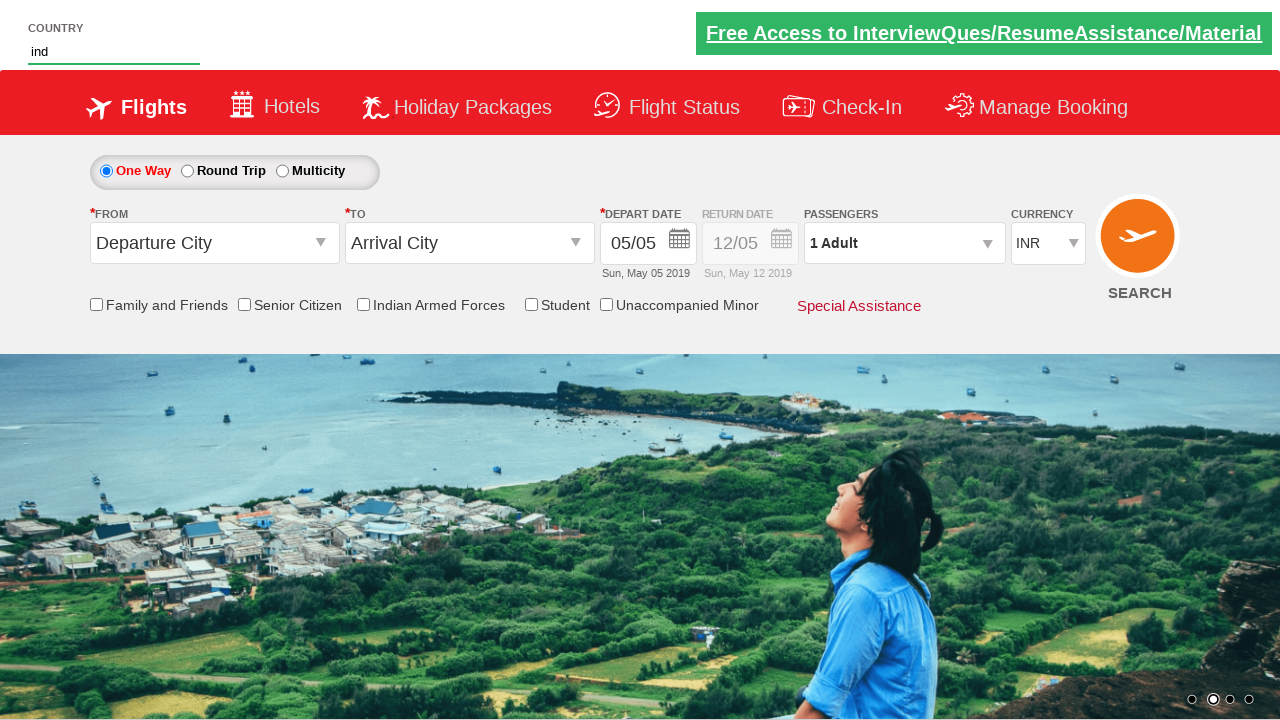

Suggestions dropdown appeared
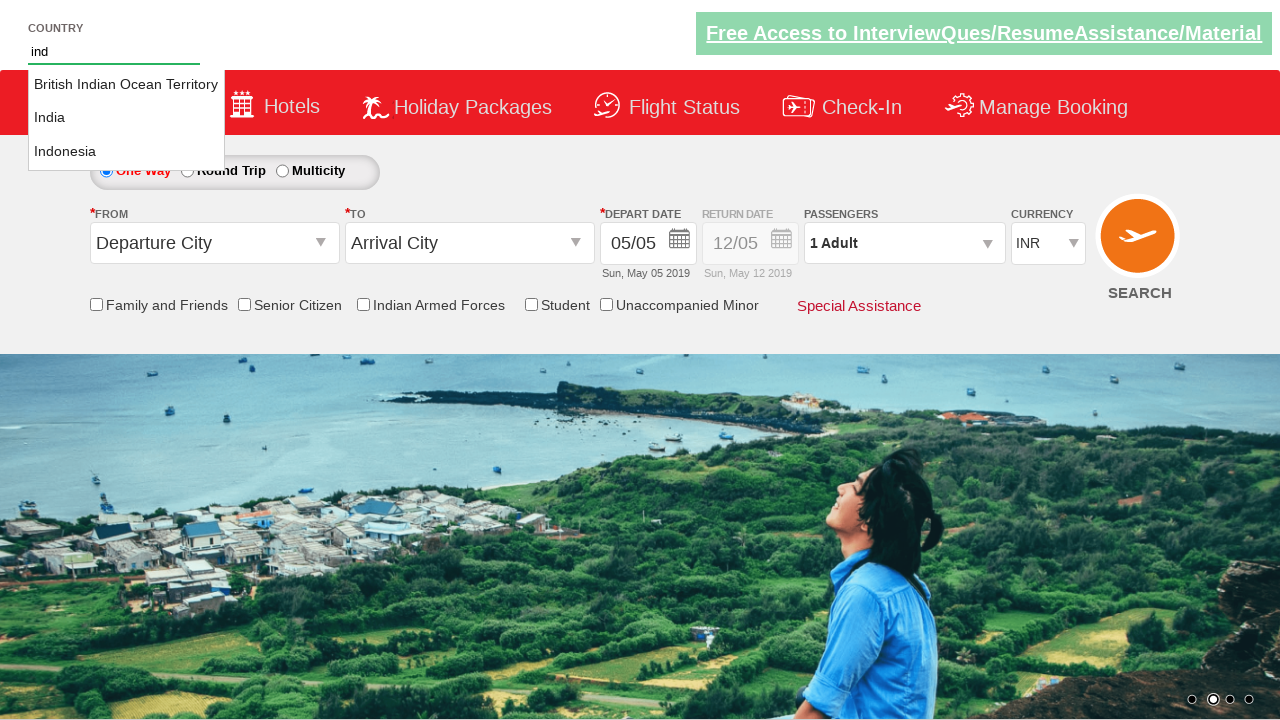

Retrieved all suggestion options from dropdown
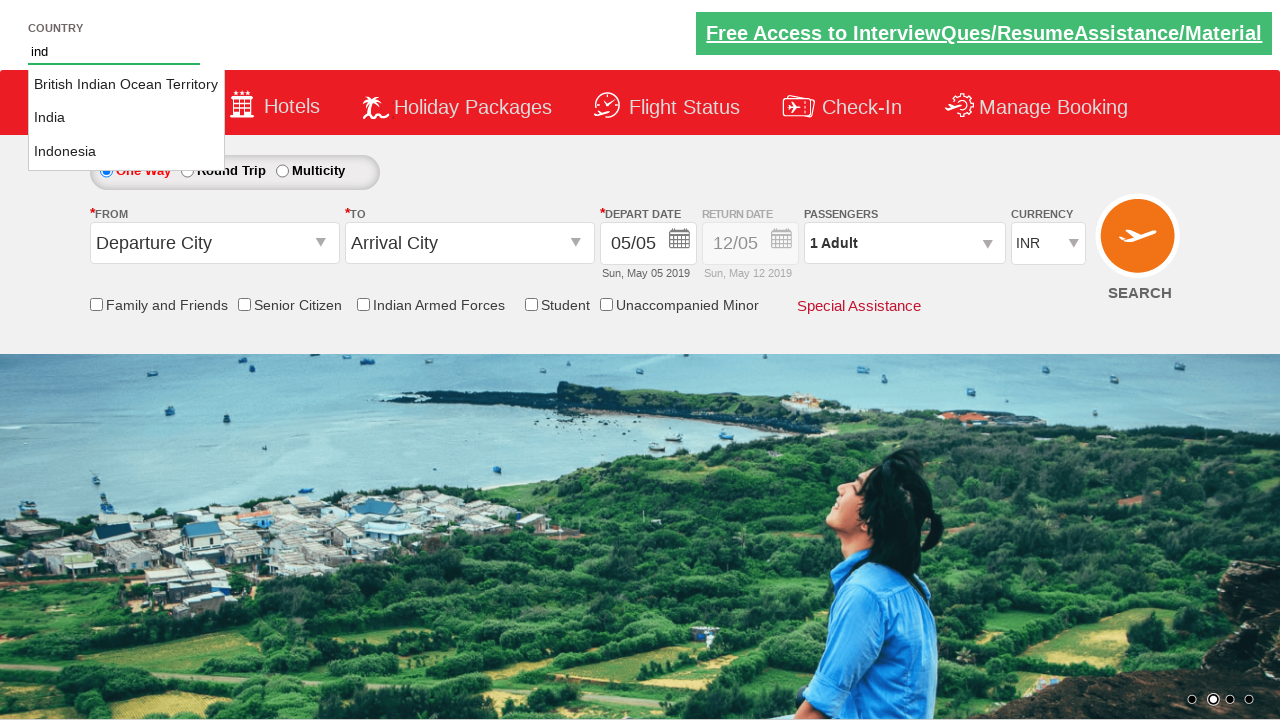

Selected 'India' from auto-suggest dropdown at (126, 118) on li.ui-menu-item a >> nth=1
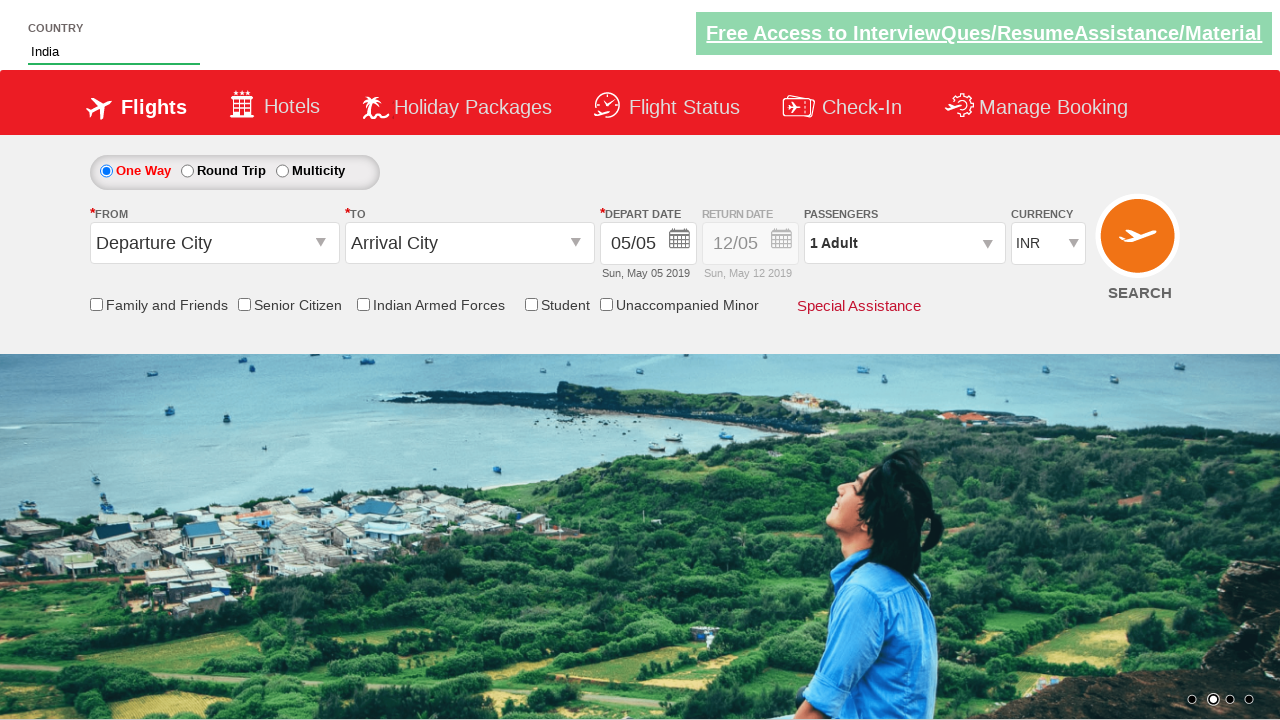

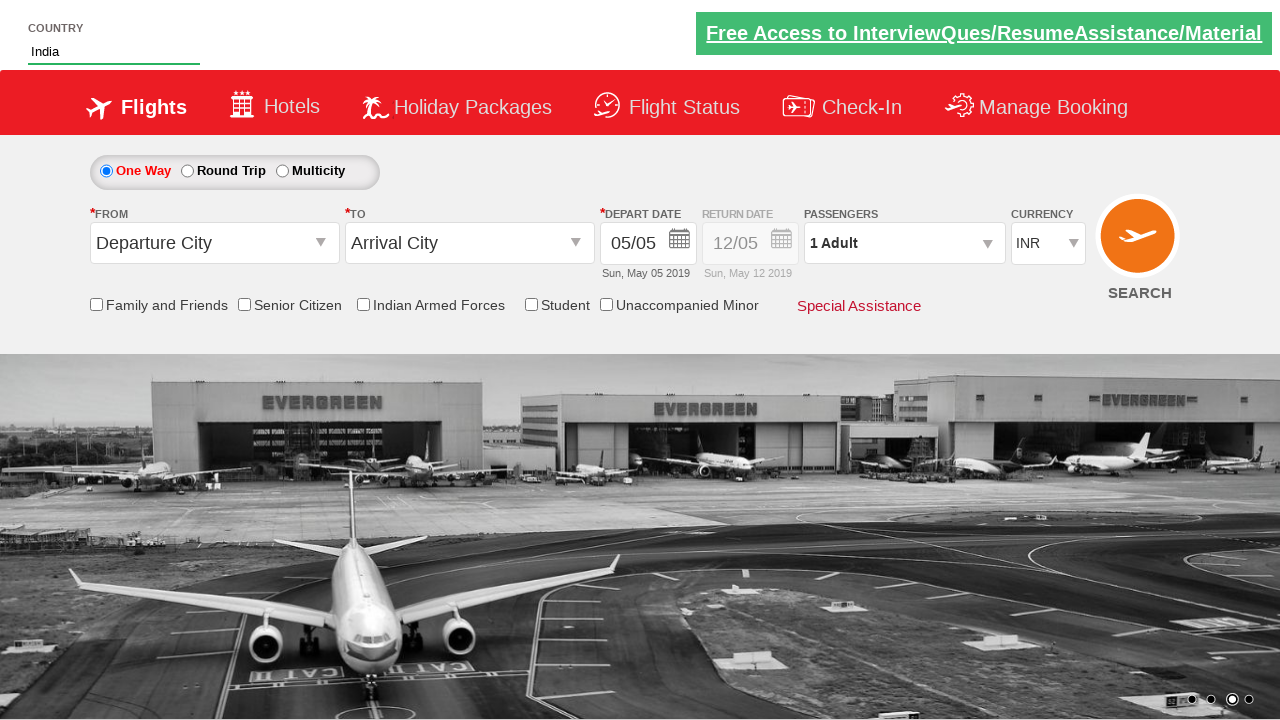